Tests editing a person's name and then resetting the list to verify the original name is restored.

Starting URL: https://kristinek.github.io/site/tasks/list_of_people_with_jobs.html

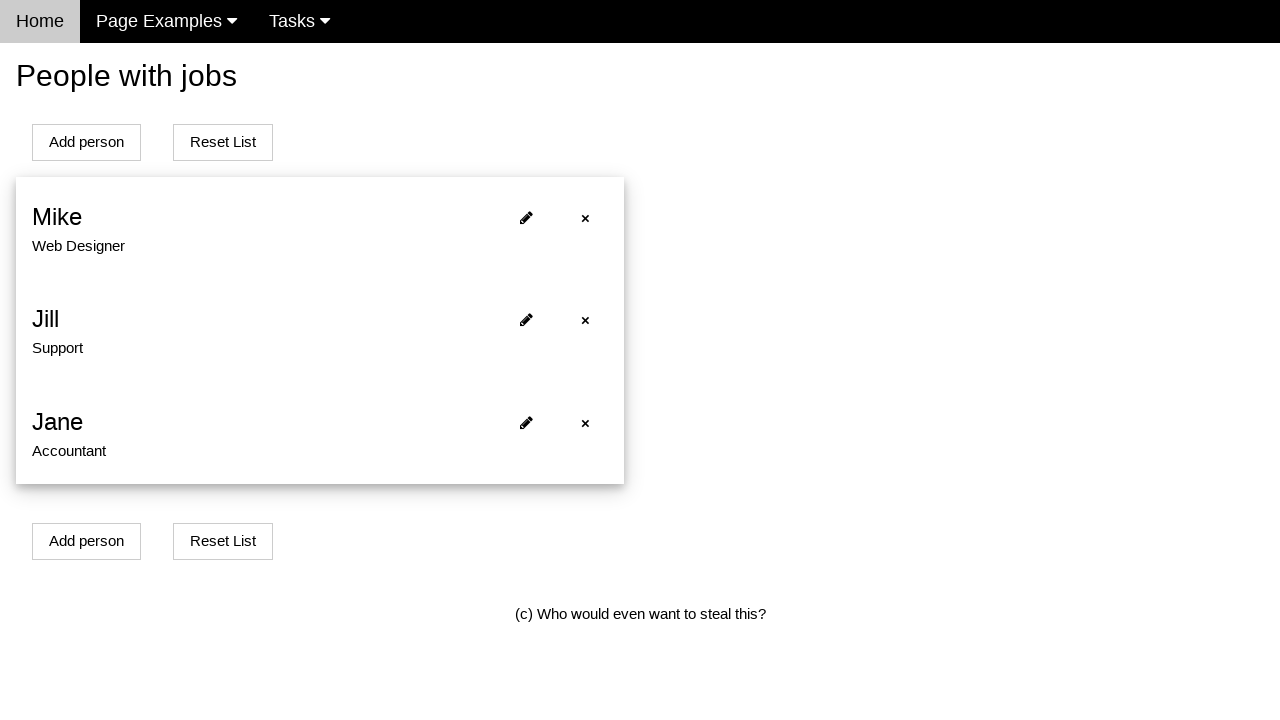

Navigated to list of people with jobs page
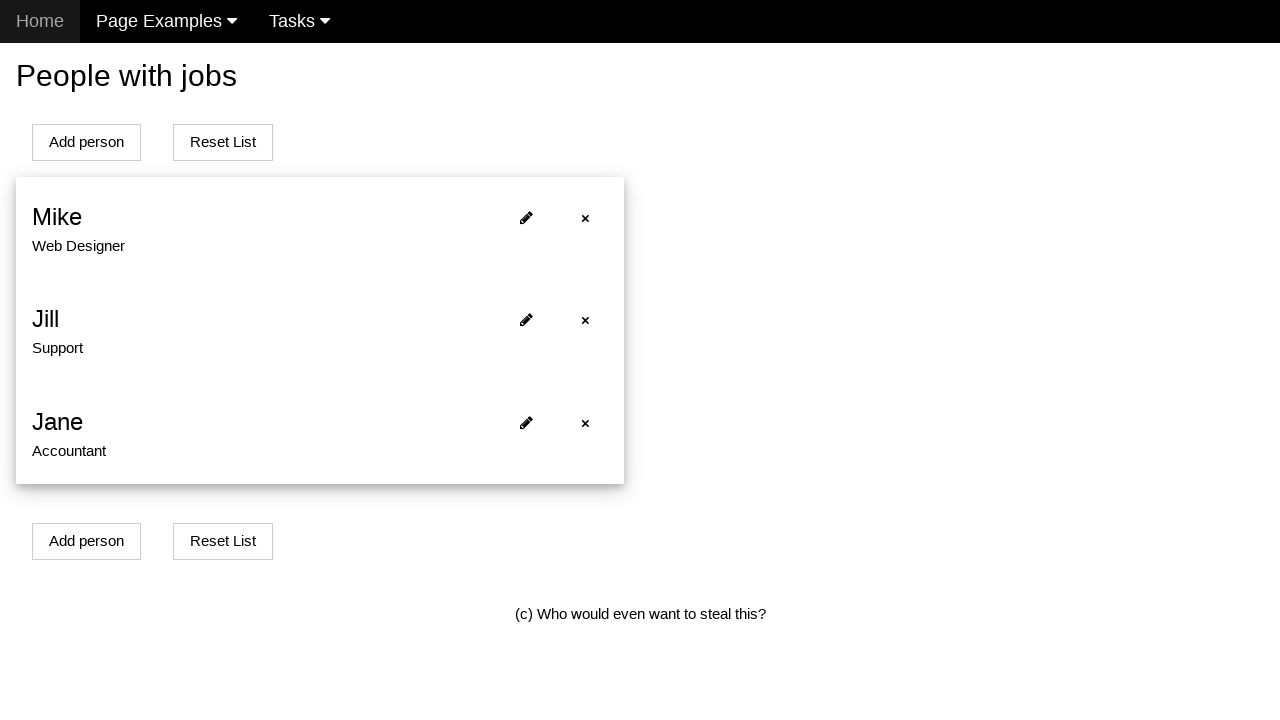

Clicked pencil button to edit person at (526, 217) on .fa-pencil
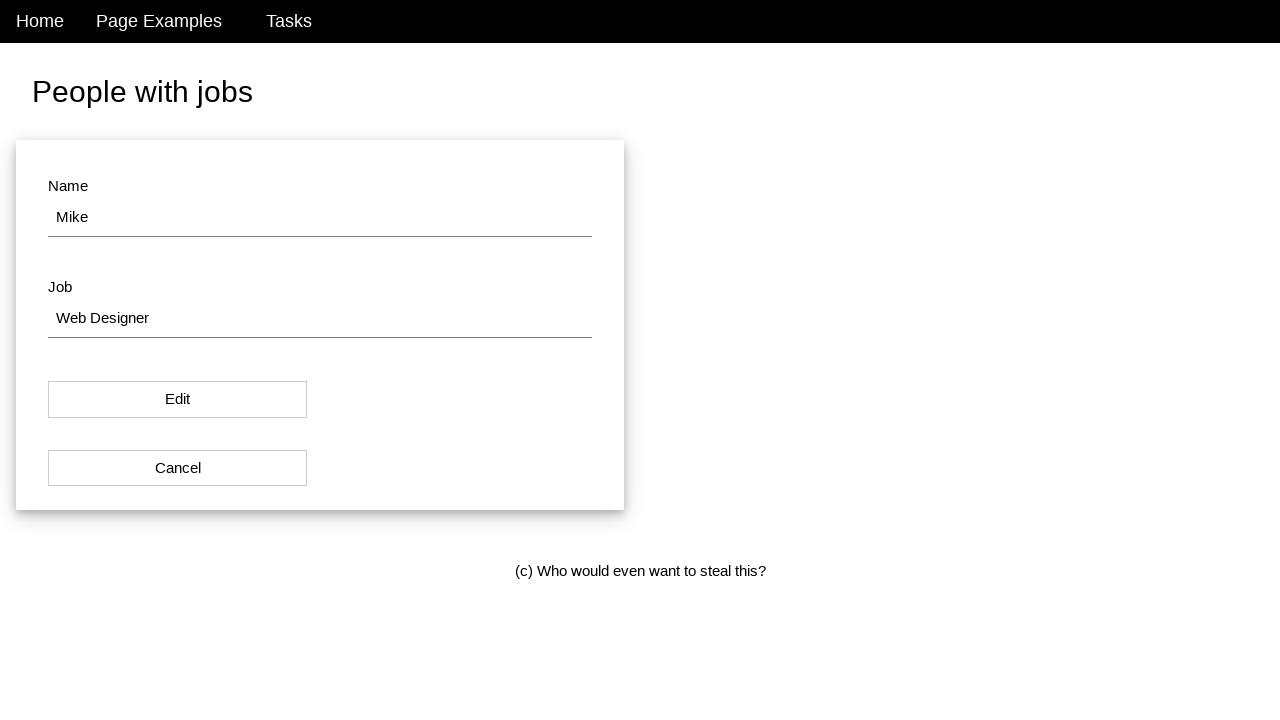

Filled name field with 'MikeA' on #name
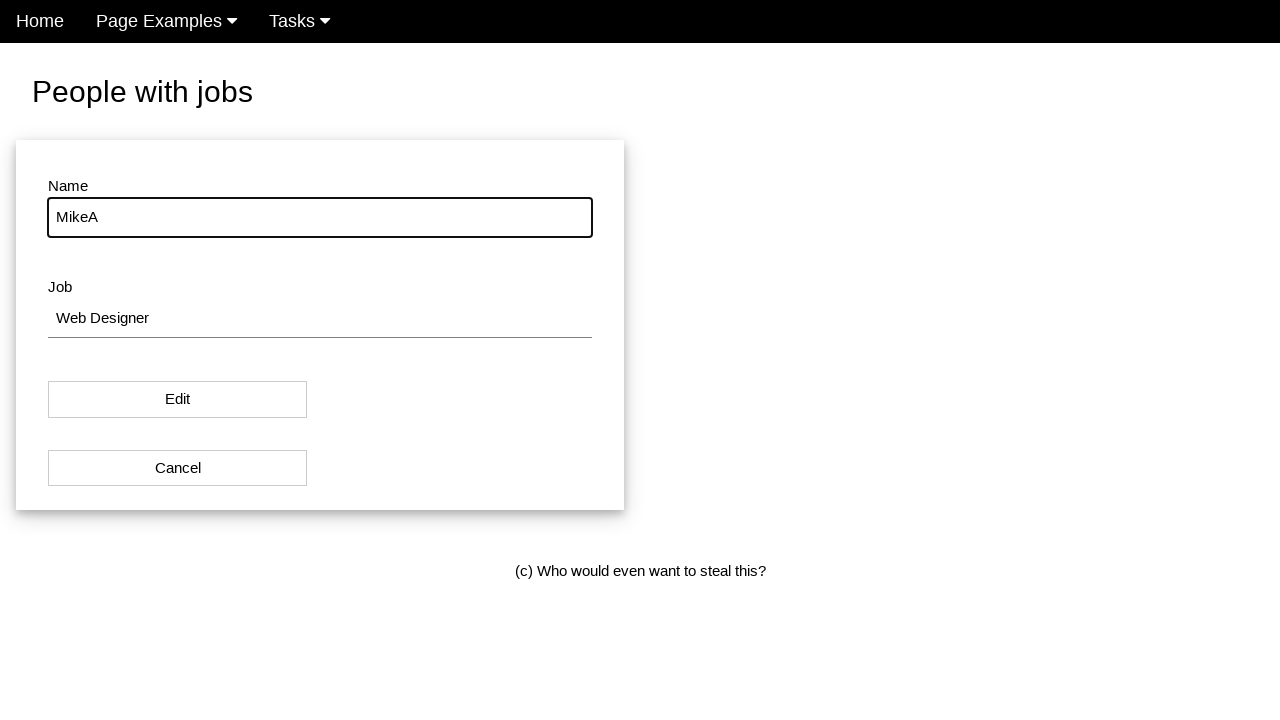

Clicked Edit button to confirm name change at (178, 400) on #modal_button
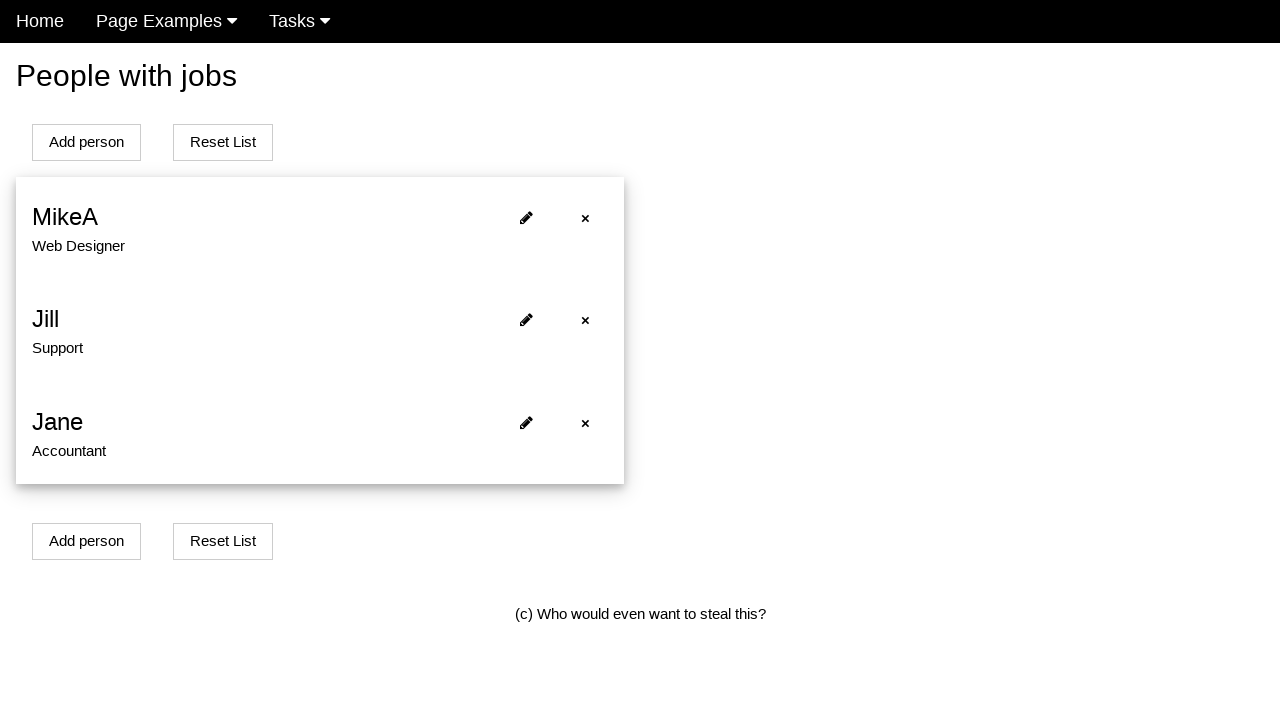

Clicked Reset List button to restore original data at (223, 142) on button[onclick='resetListOfPeople()']
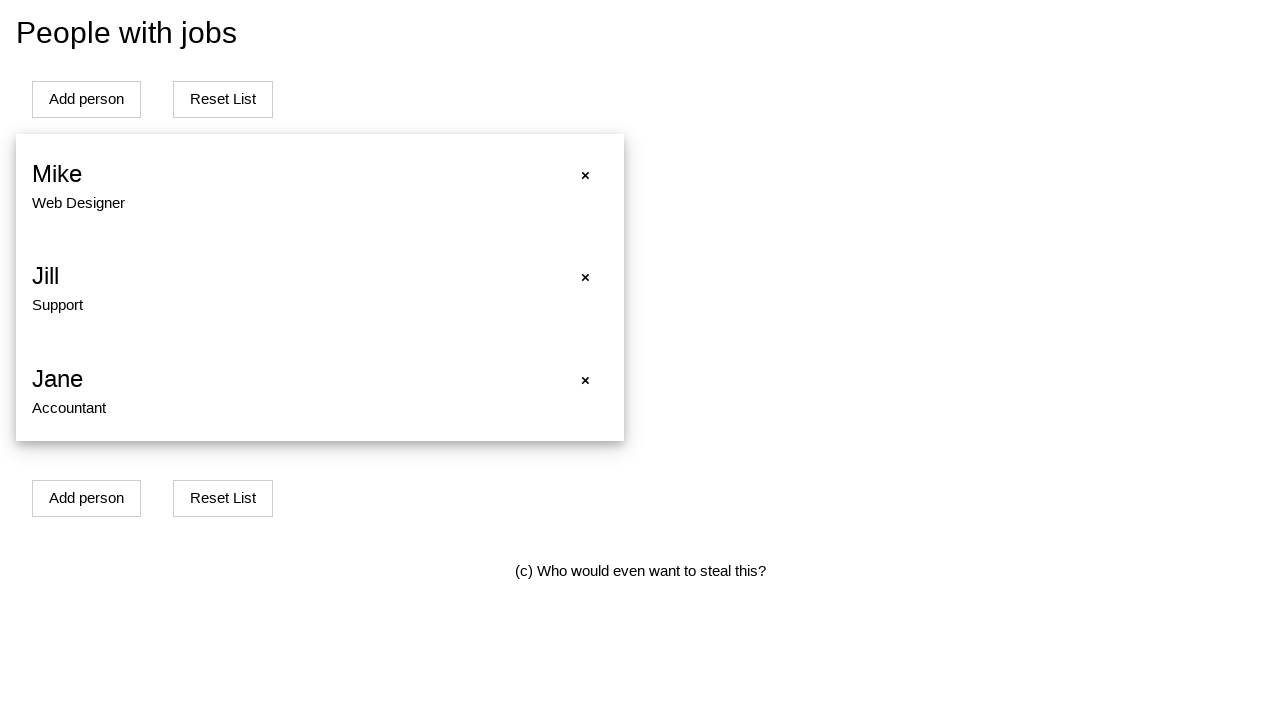

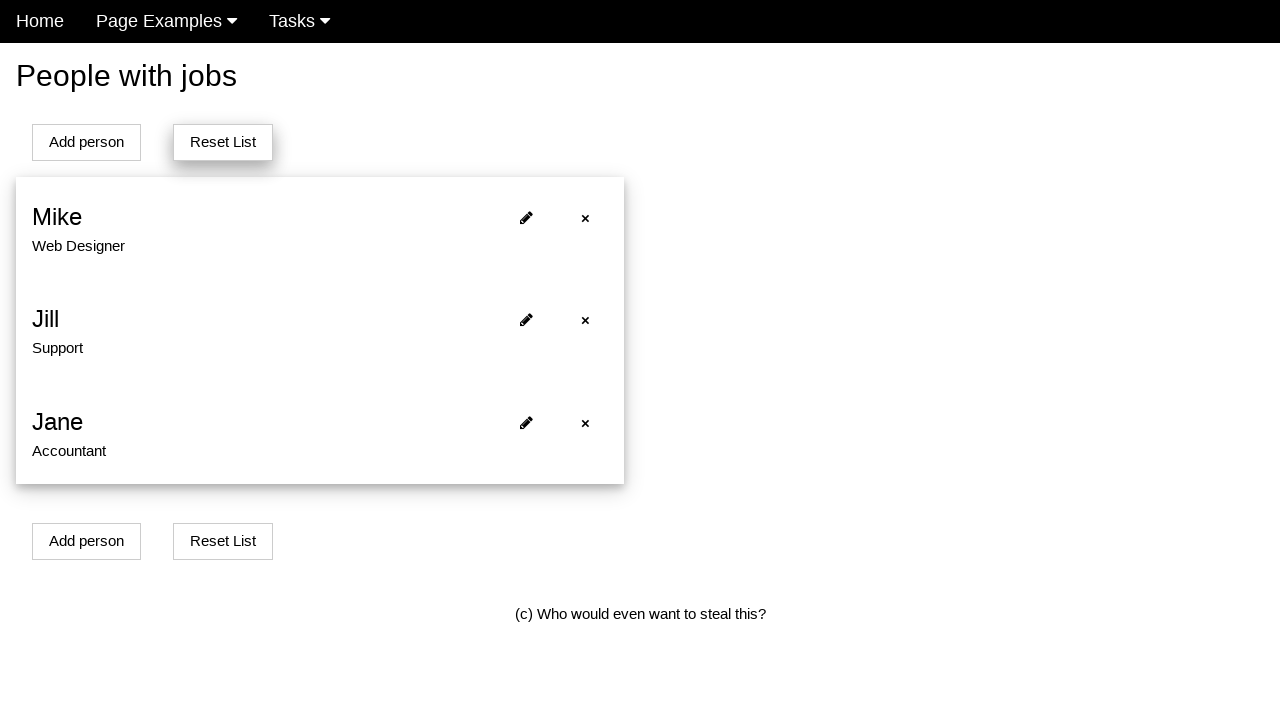